Tests alert functionality on LeafGround practice site by clicking an alert button to trigger an alert box

Starting URL: https://www.leafground.com/alert.xhtml

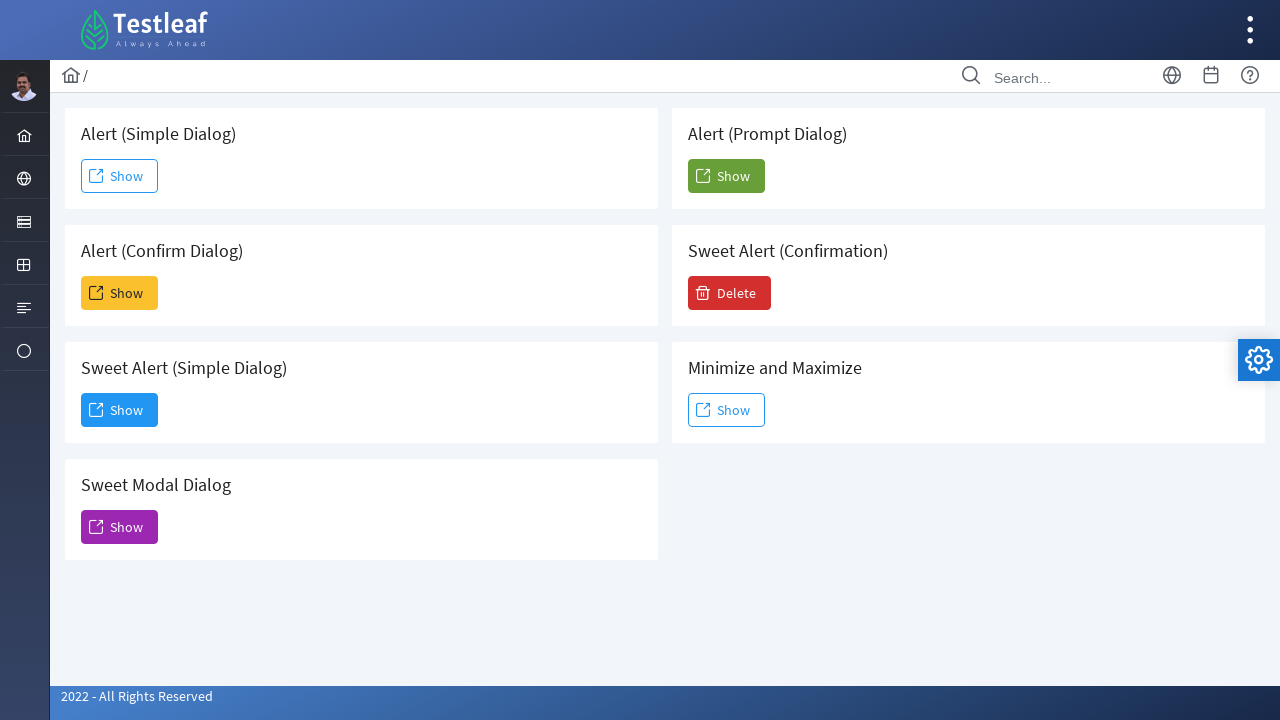

Clicked alert button to trigger alert box at (120, 176) on xpath=//*[@id='j_idt88:j_idt91']
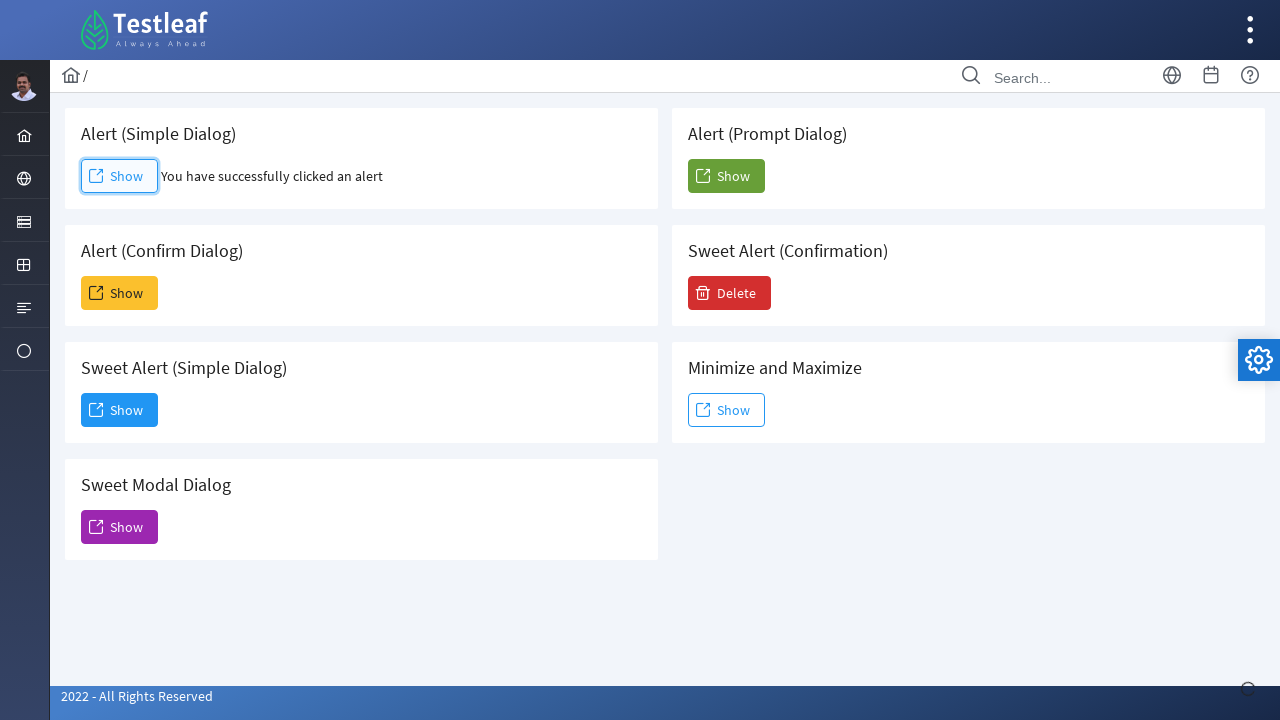

Set up dialog handler to accept alert
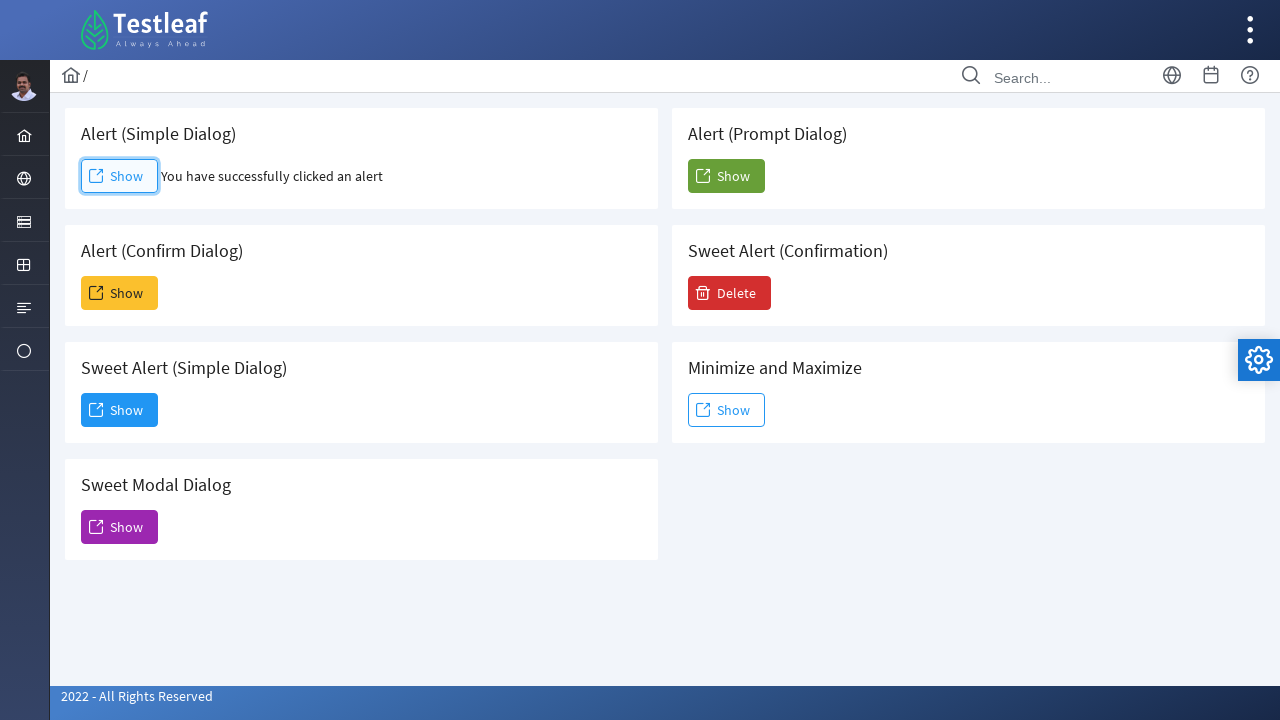

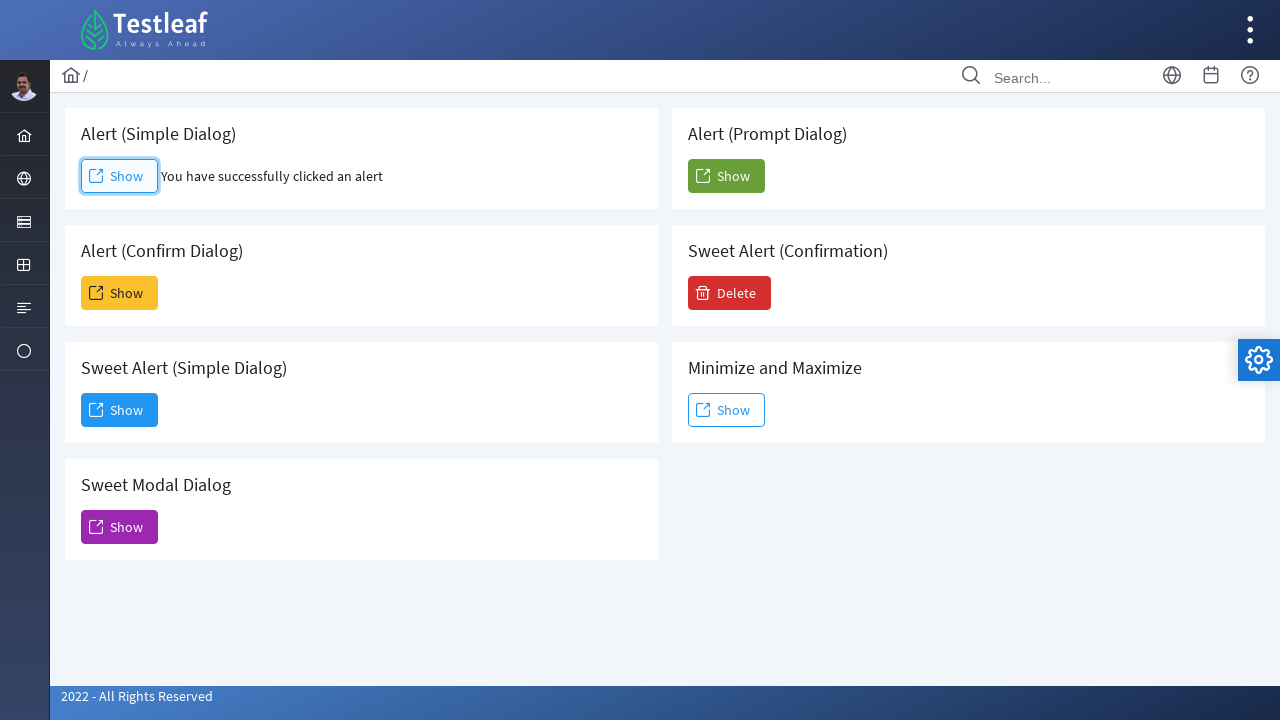